Verifies clicking the Home button navigates to the home page

Starting URL: https://www.demoblaze.com

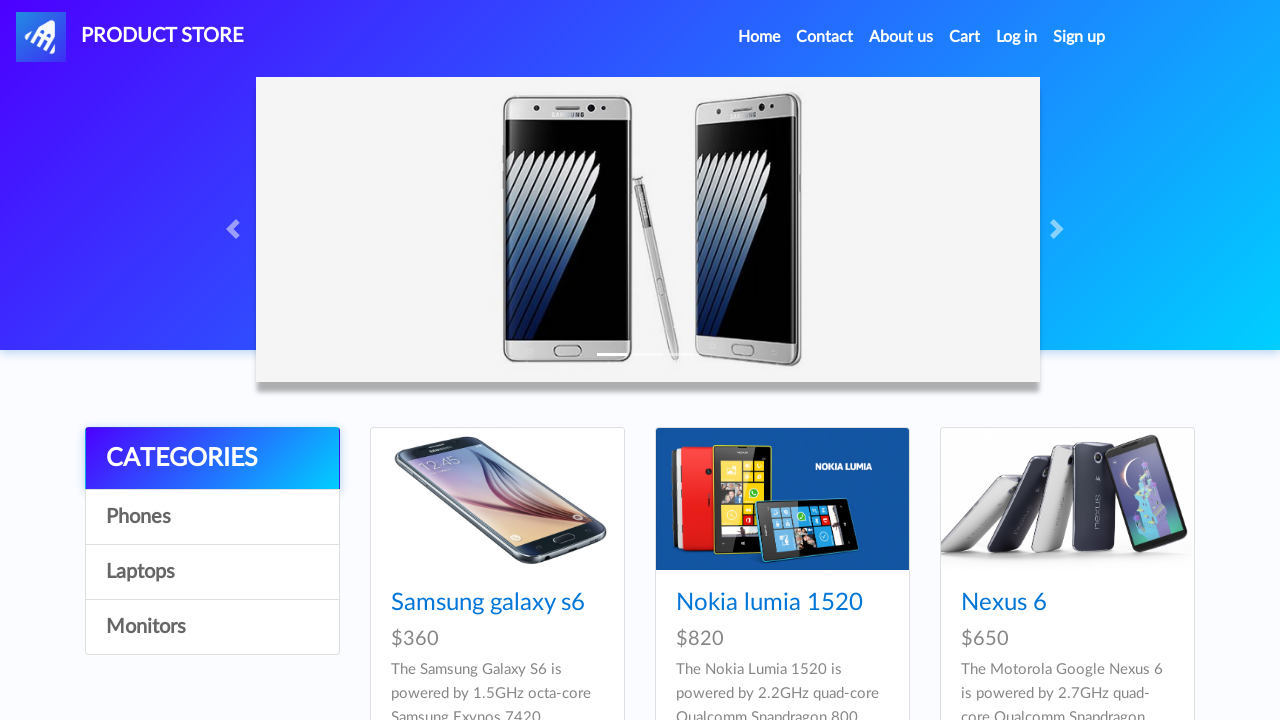

Clicked Home button in navigation at (759, 37) on a:has-text('Home')
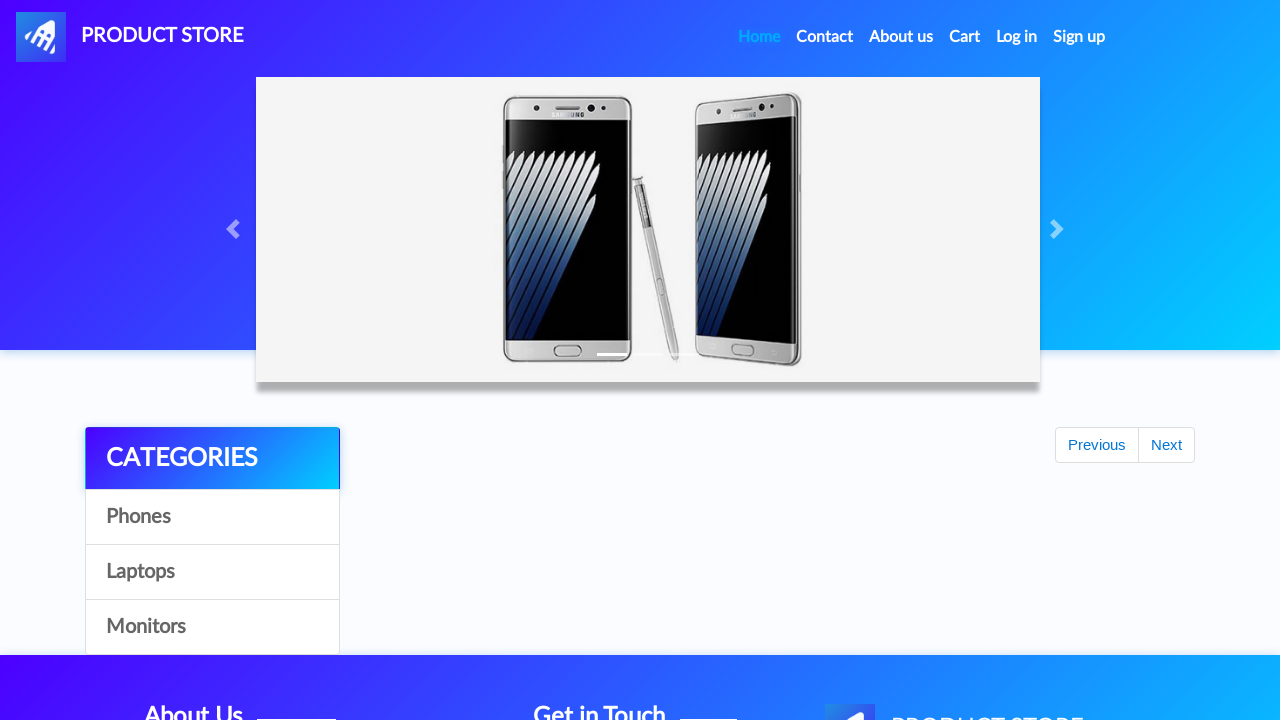

Waited 2 seconds for navigation to complete
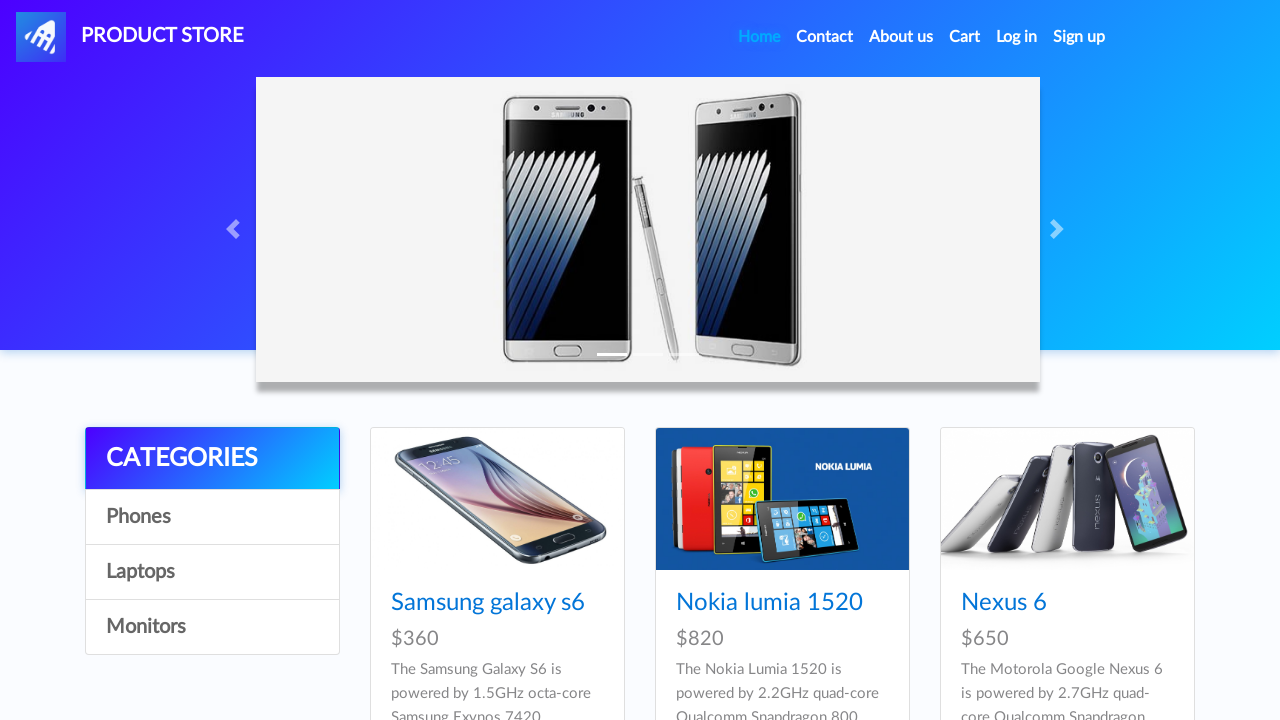

Verified navigation to home page at https://www.demoblaze.com/index.html
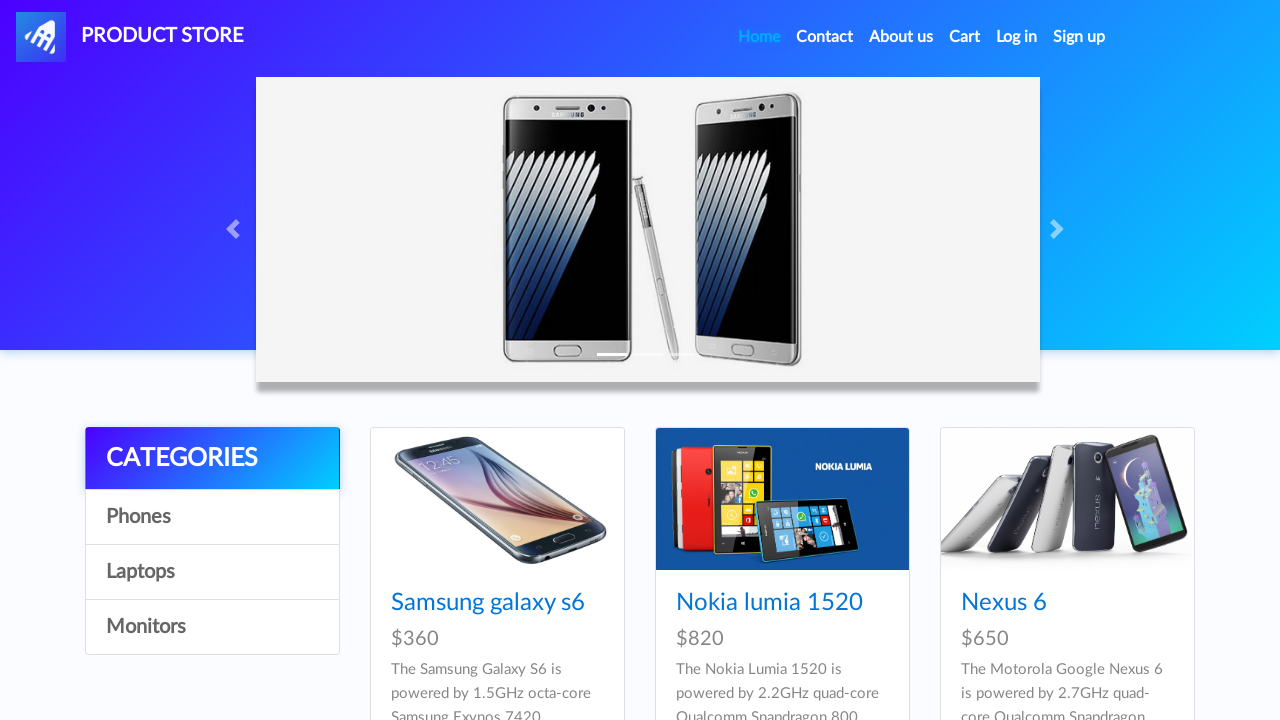

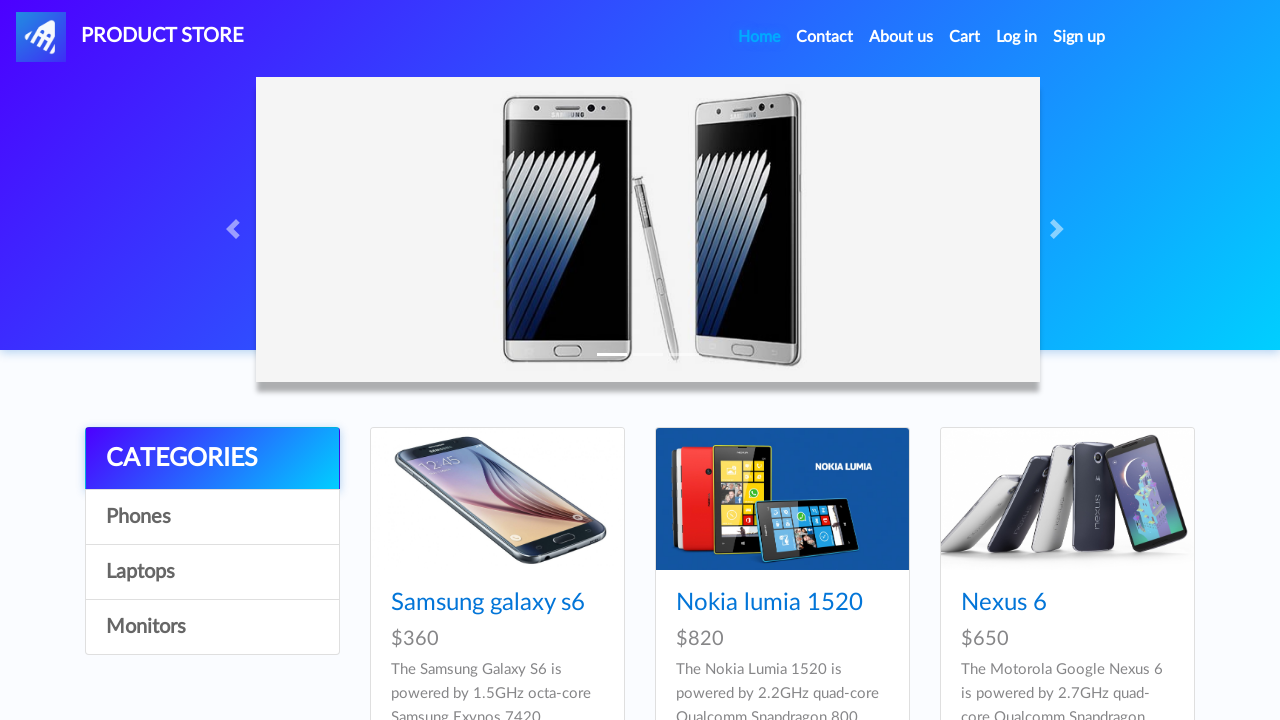